Navigates to the DemoQA select menu page and maximizes the browser window to verify the page loads correctly

Starting URL: https://demoqa.com/select-menu

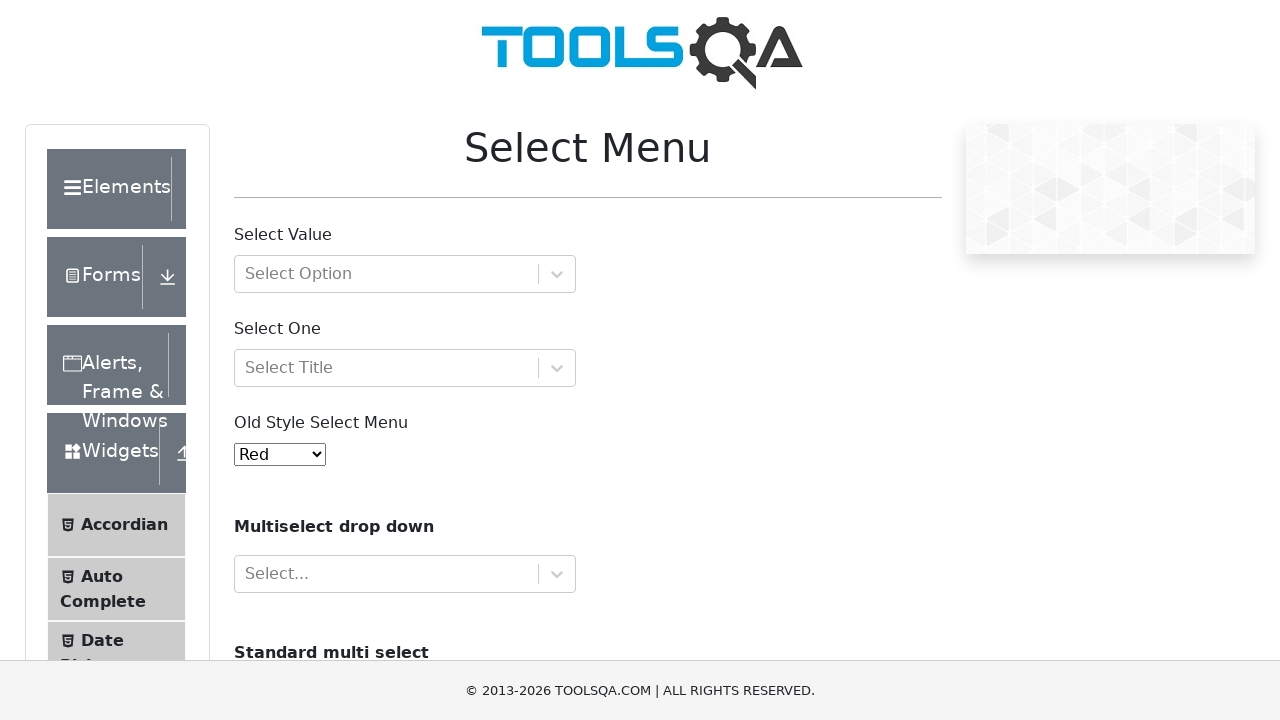

Navigated to DemoQA select menu page
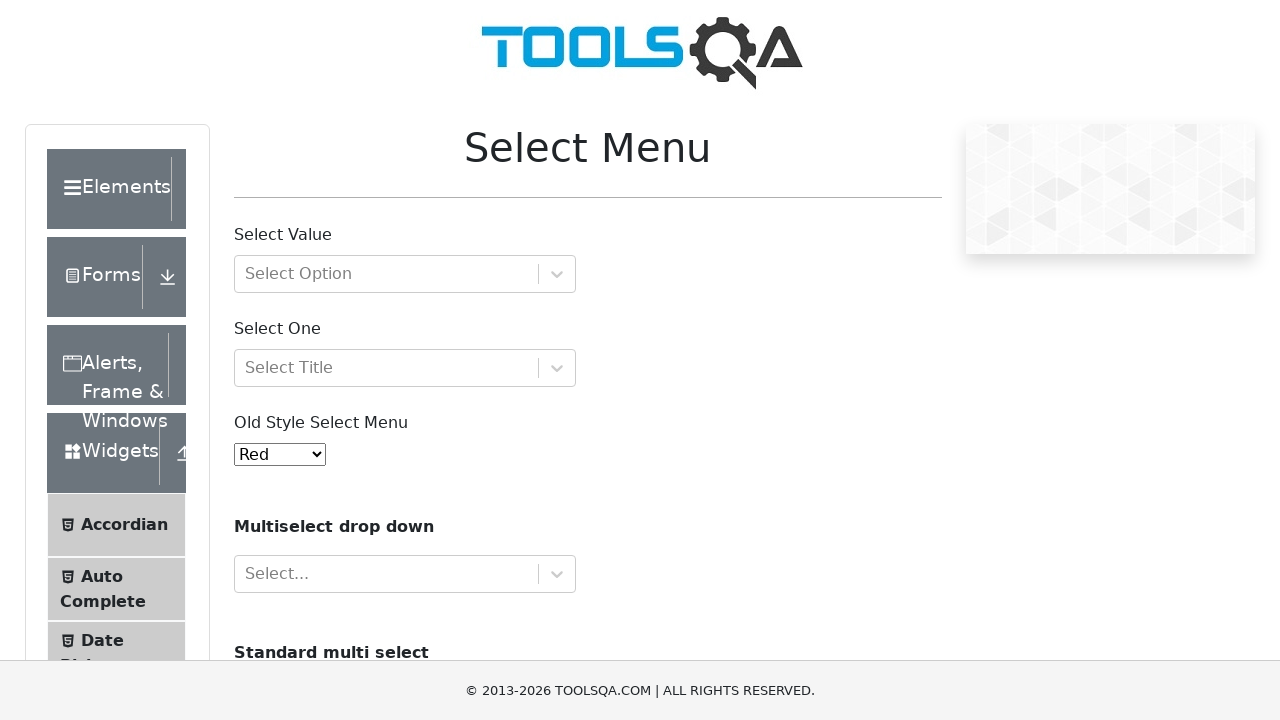

Maximized browser window to 1920x1080
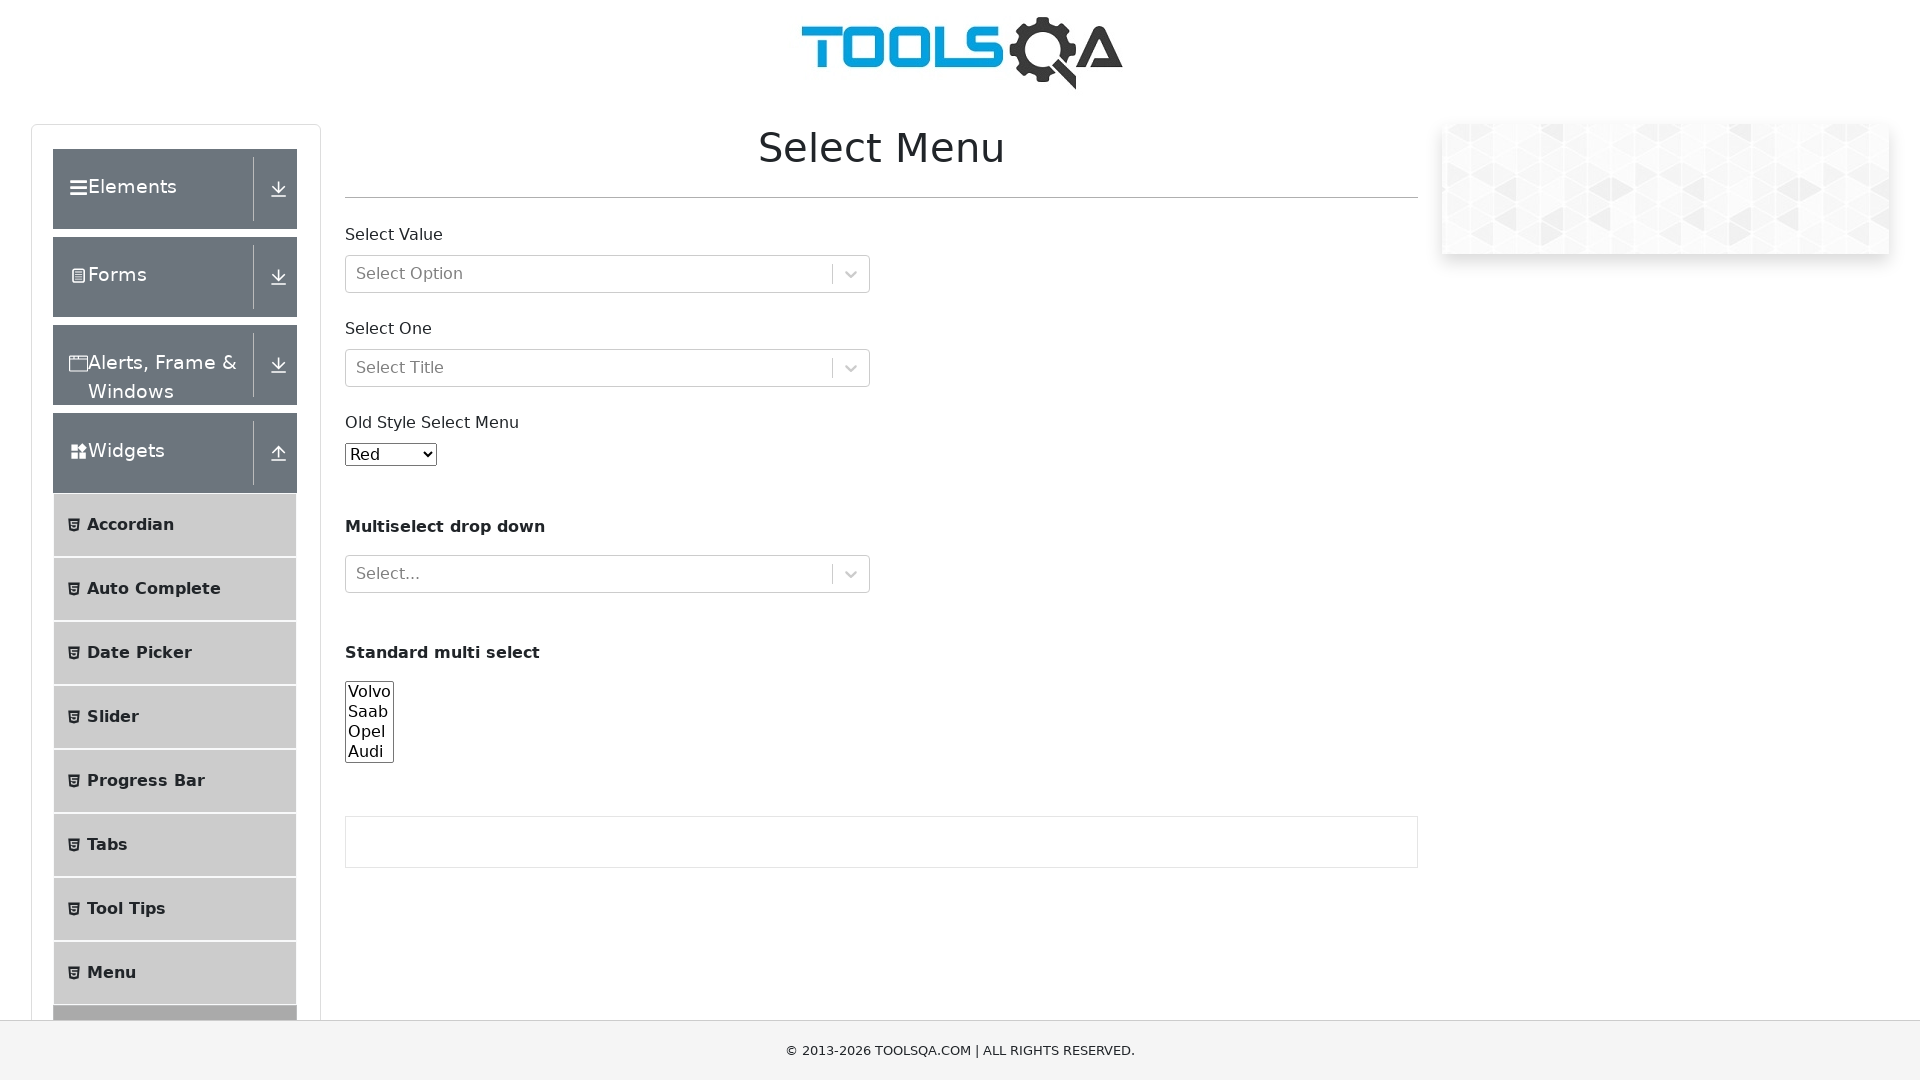

Page loaded successfully and DOM content rendered
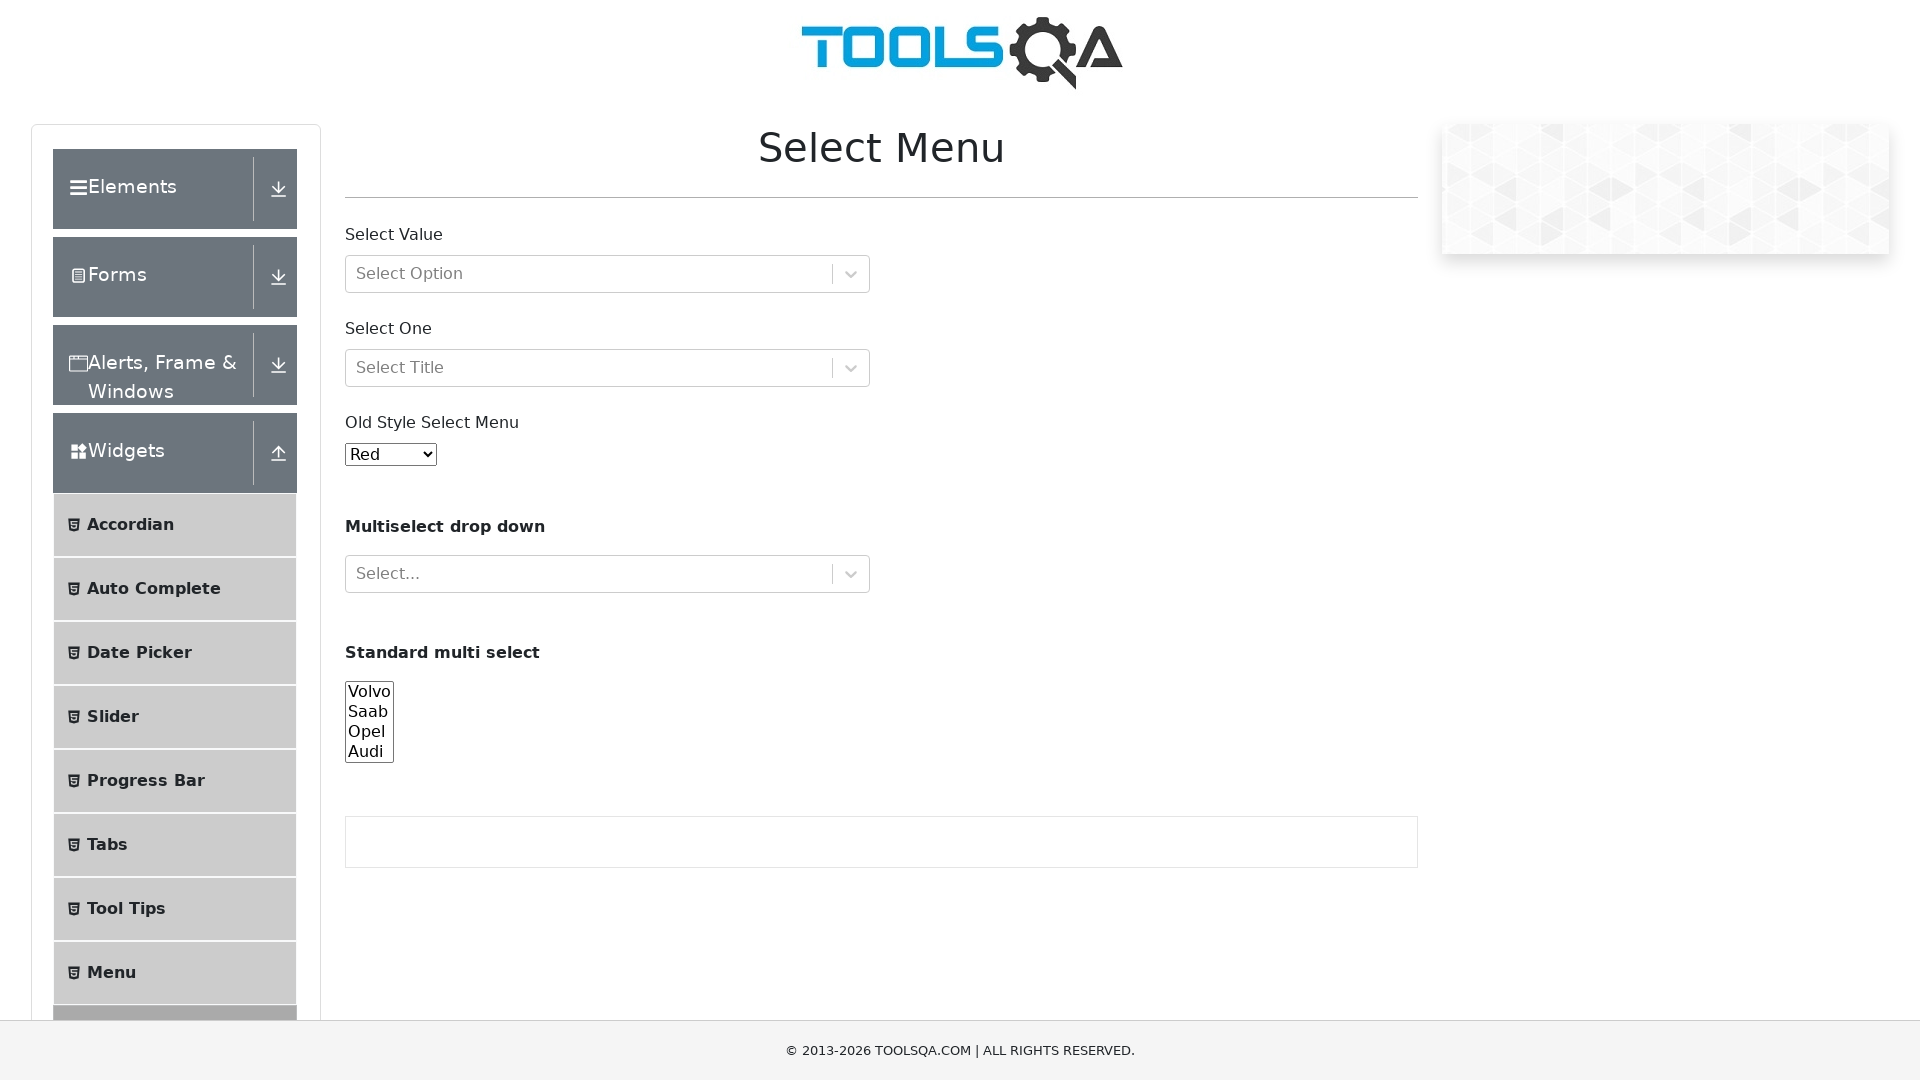

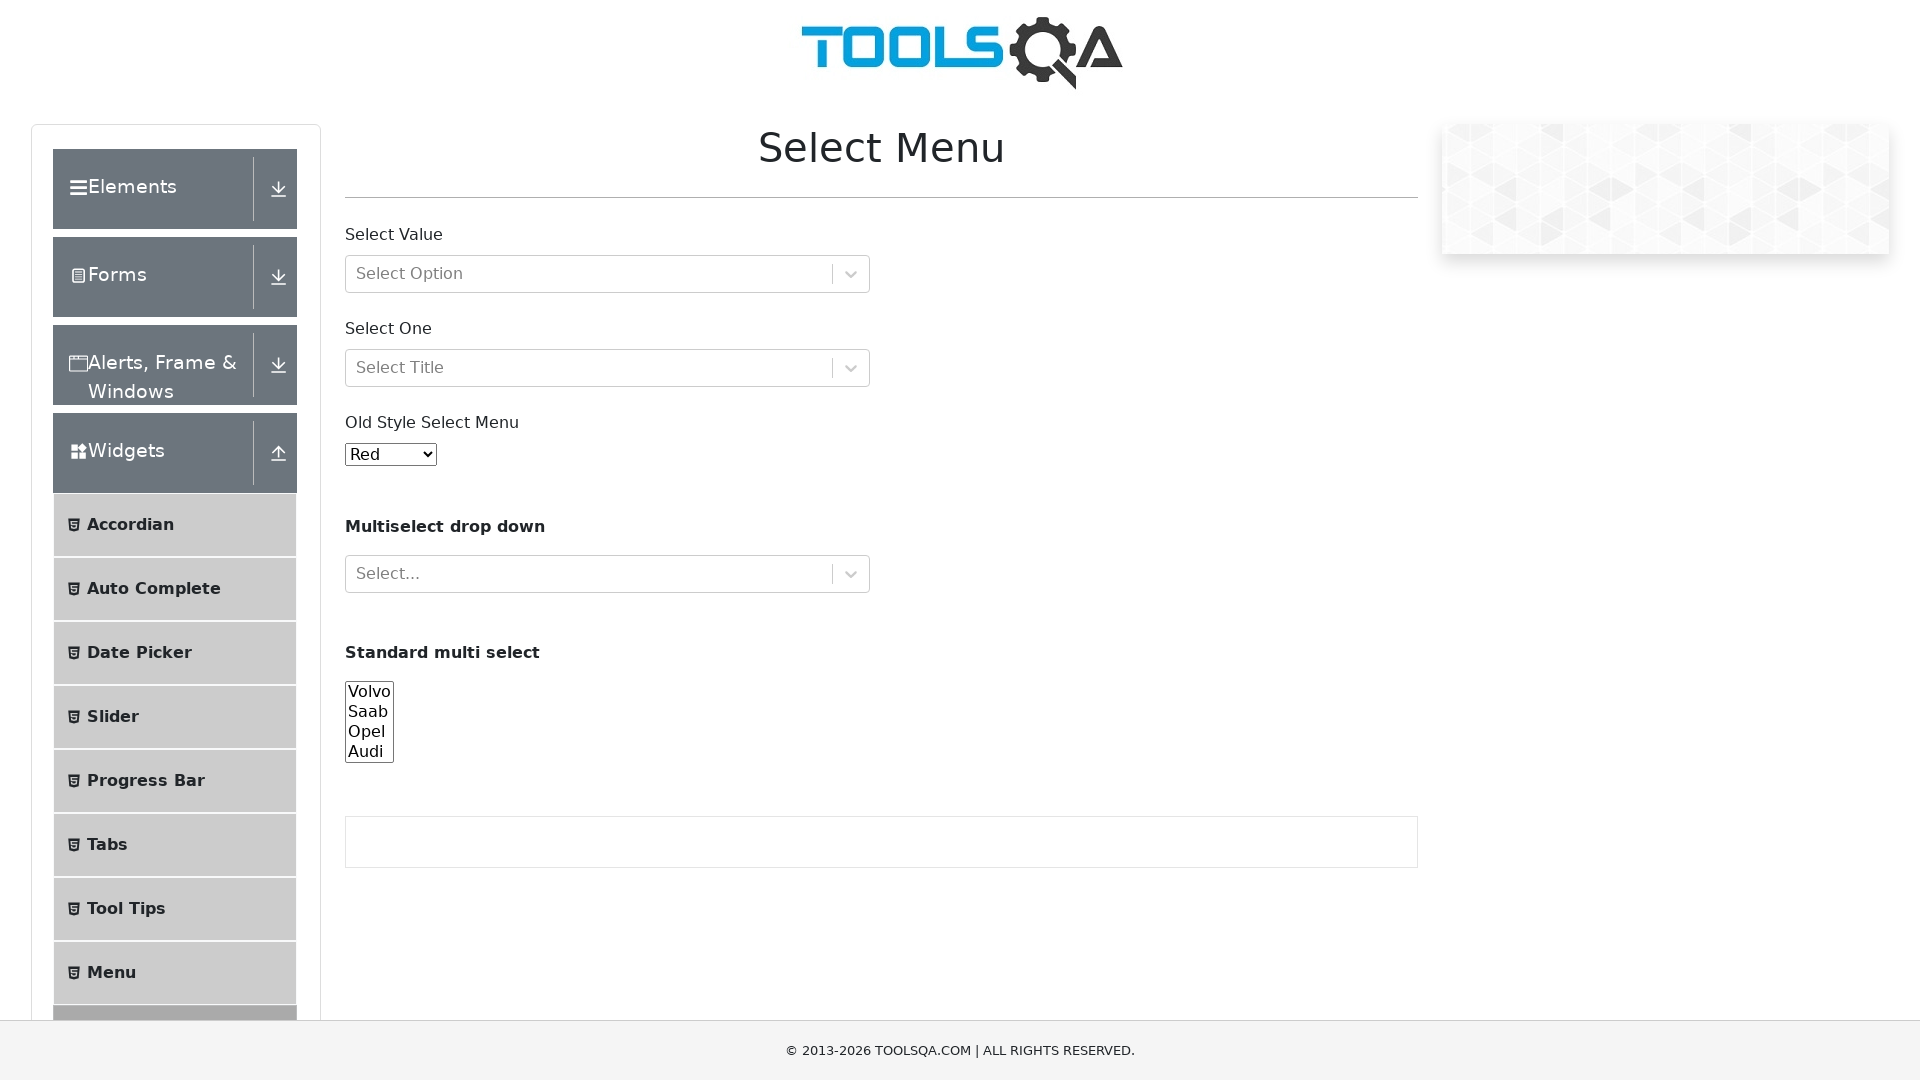